Verifies that the Mount Sinai homepage title matches the expected value

Starting URL: https://www.mountsinai.org/

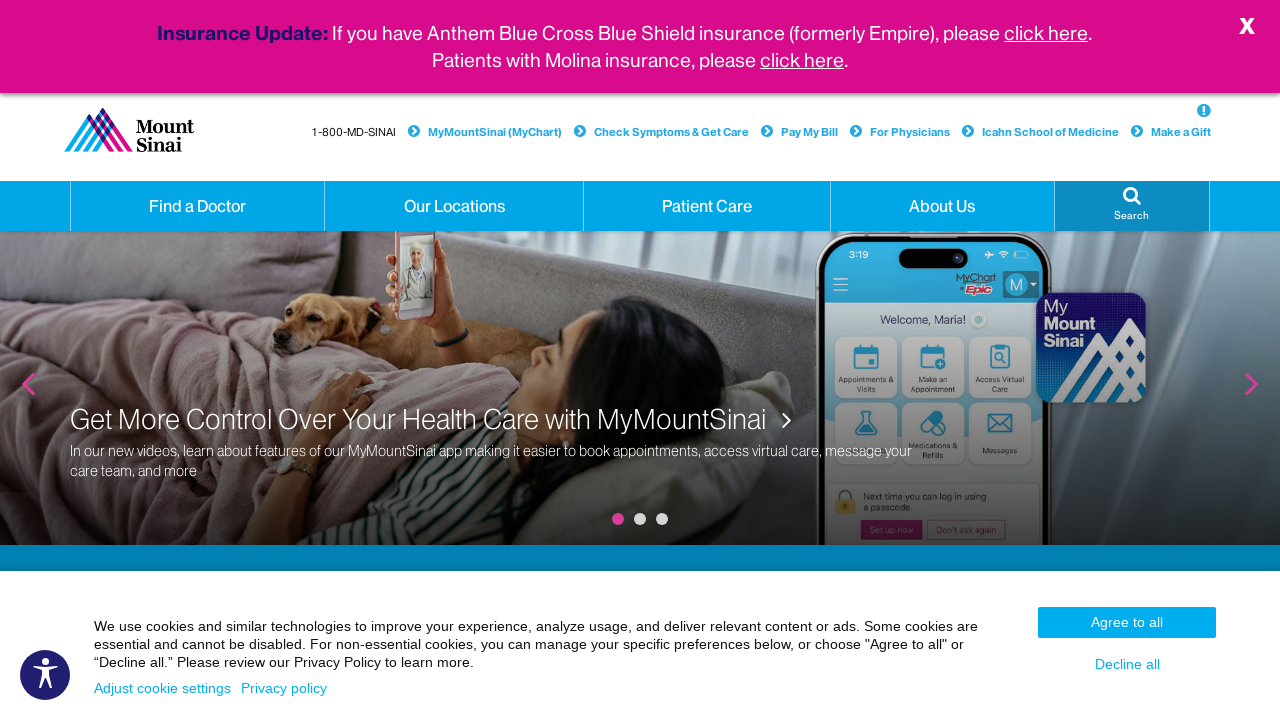

Retrieved page title from Mount Sinai homepage
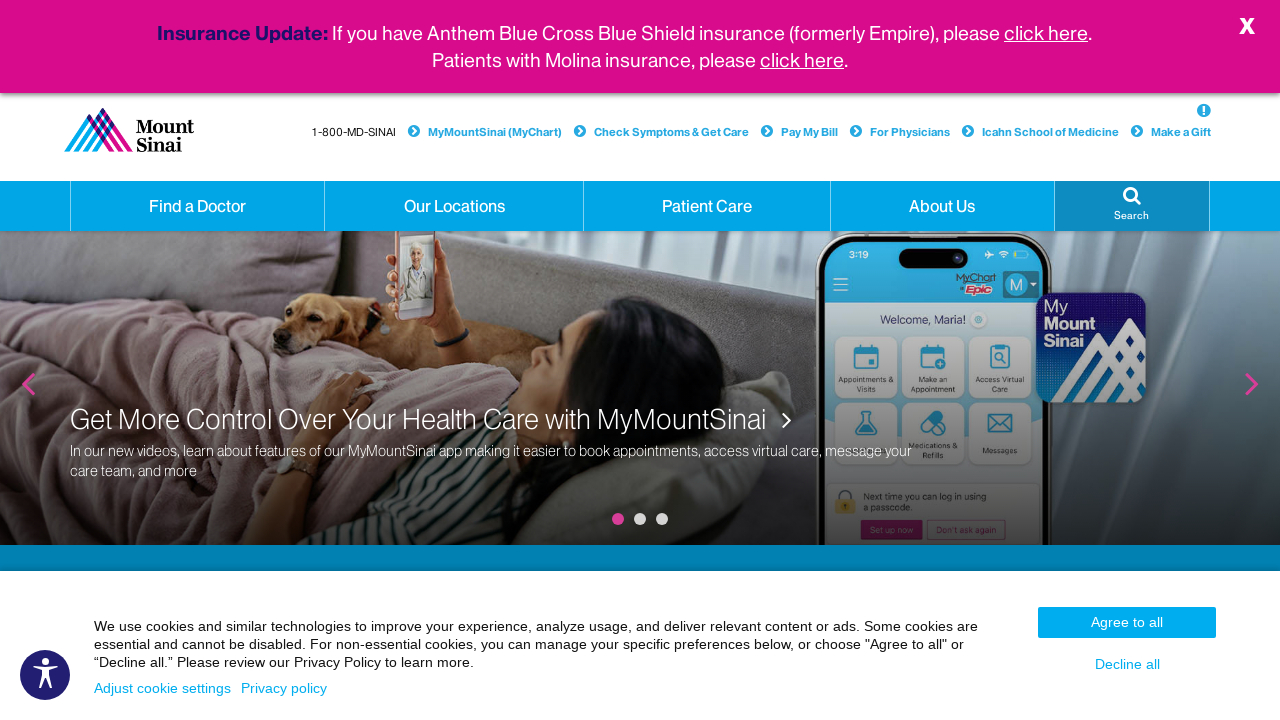

Verified page title matches expected value: 'Mount Sinai Health System - New York City | Mount Sinai - New York'
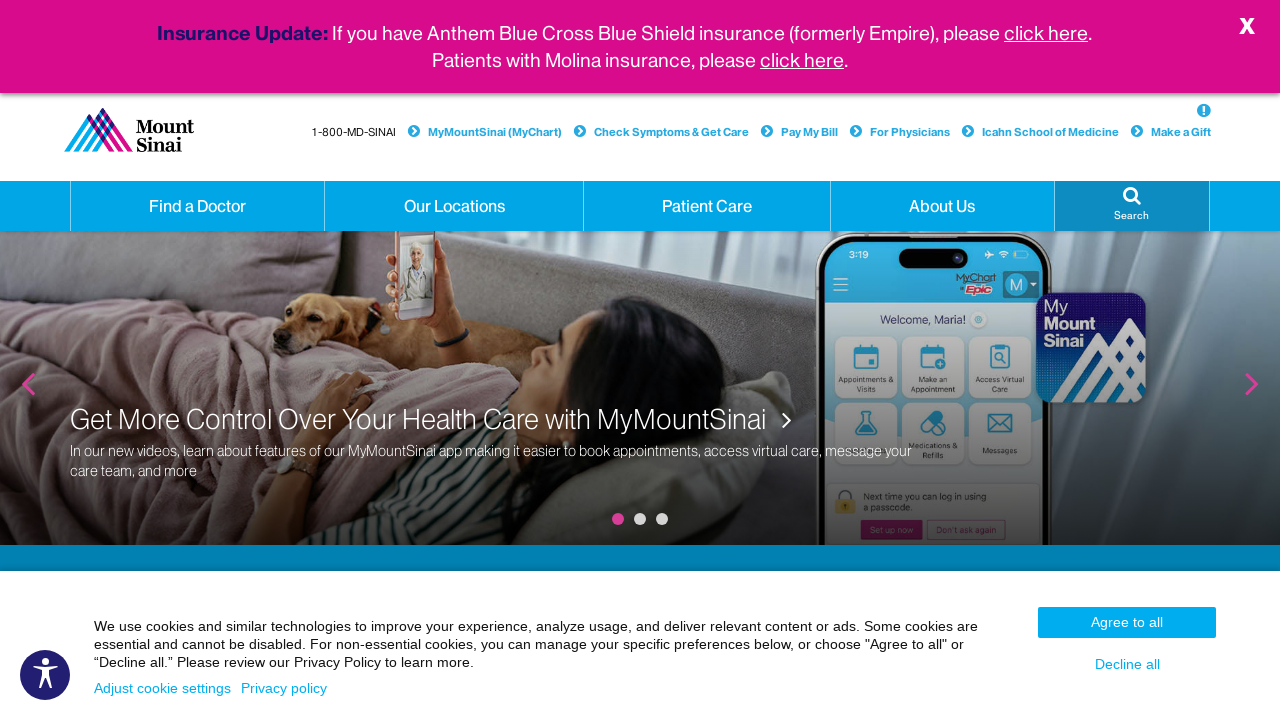

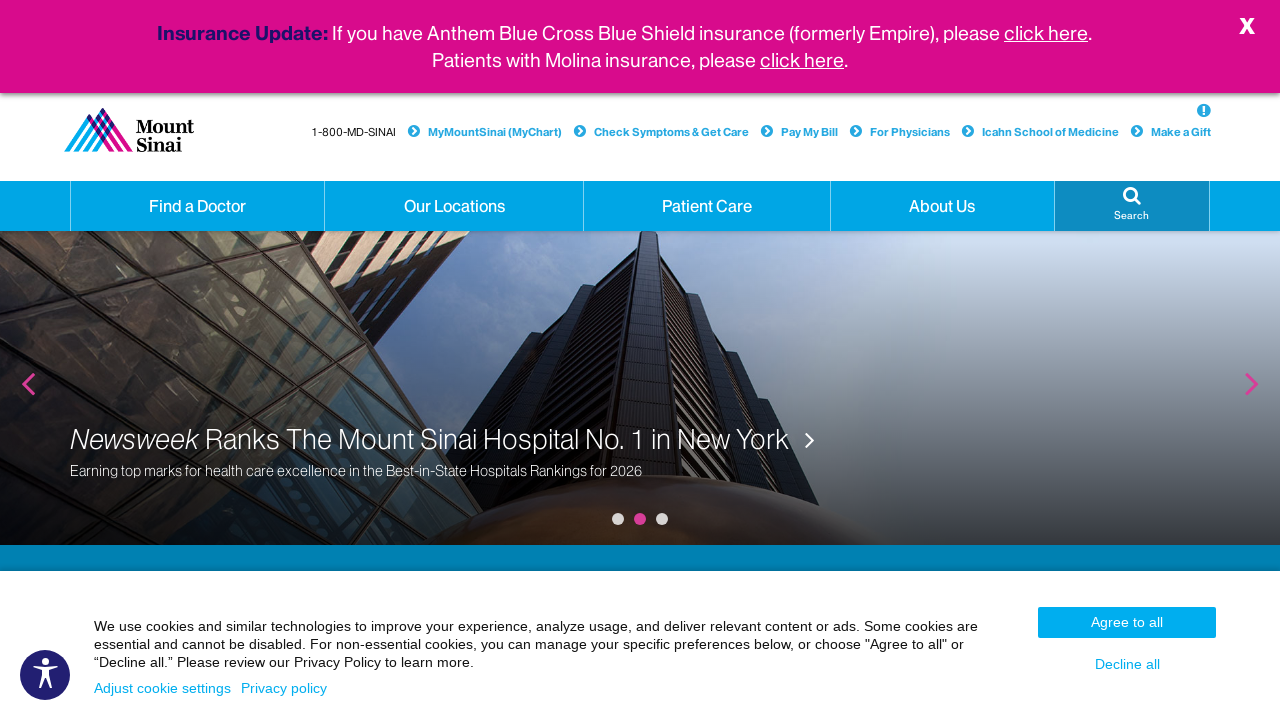